Tests checkbox functionality by verifying initial states, clicking both checkboxes to toggle them, and verifying the changed states

Starting URL: https://the-internet.herokuapp.com/checkboxes

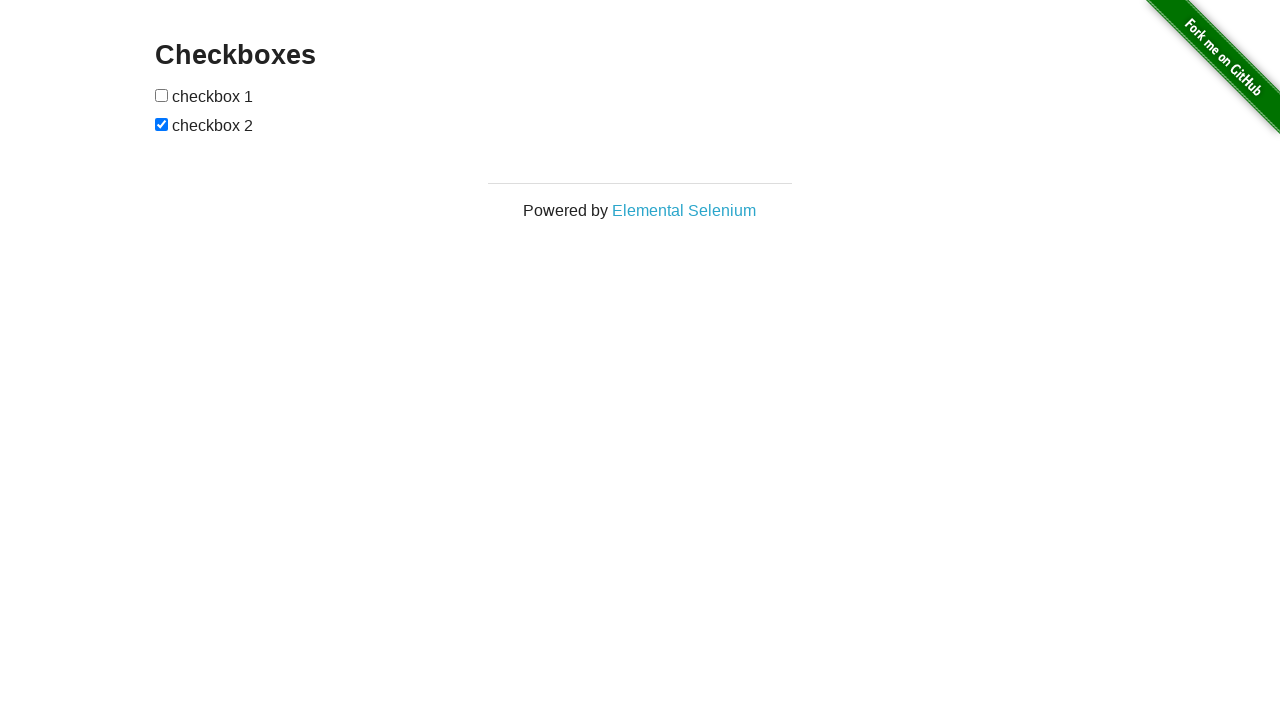

Located first checkbox element
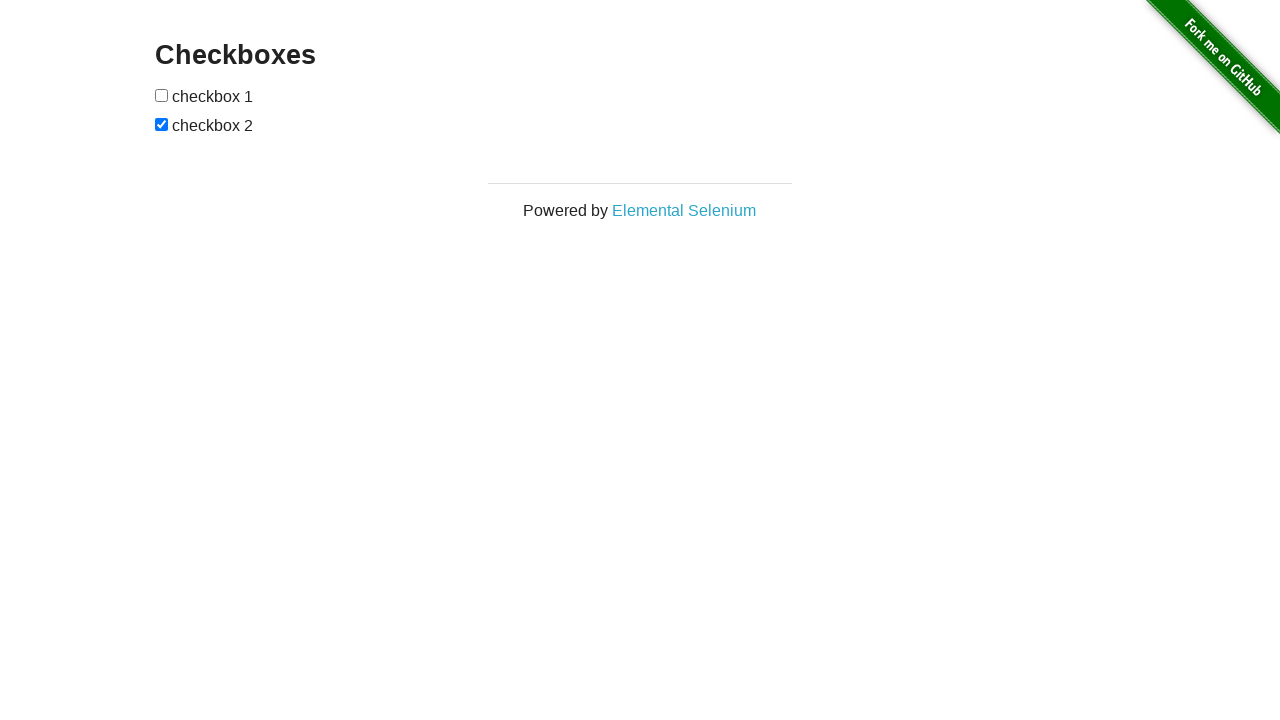

Located second checkbox element
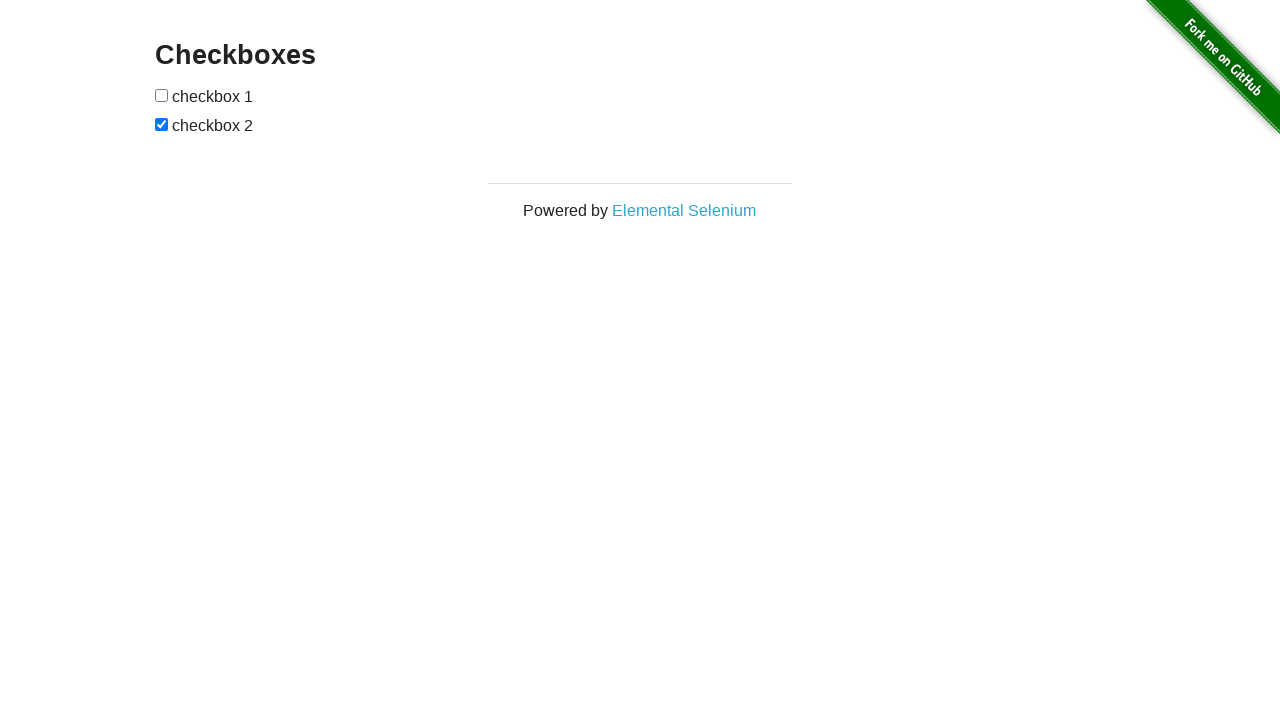

Verified that checkbox2 is initially selected
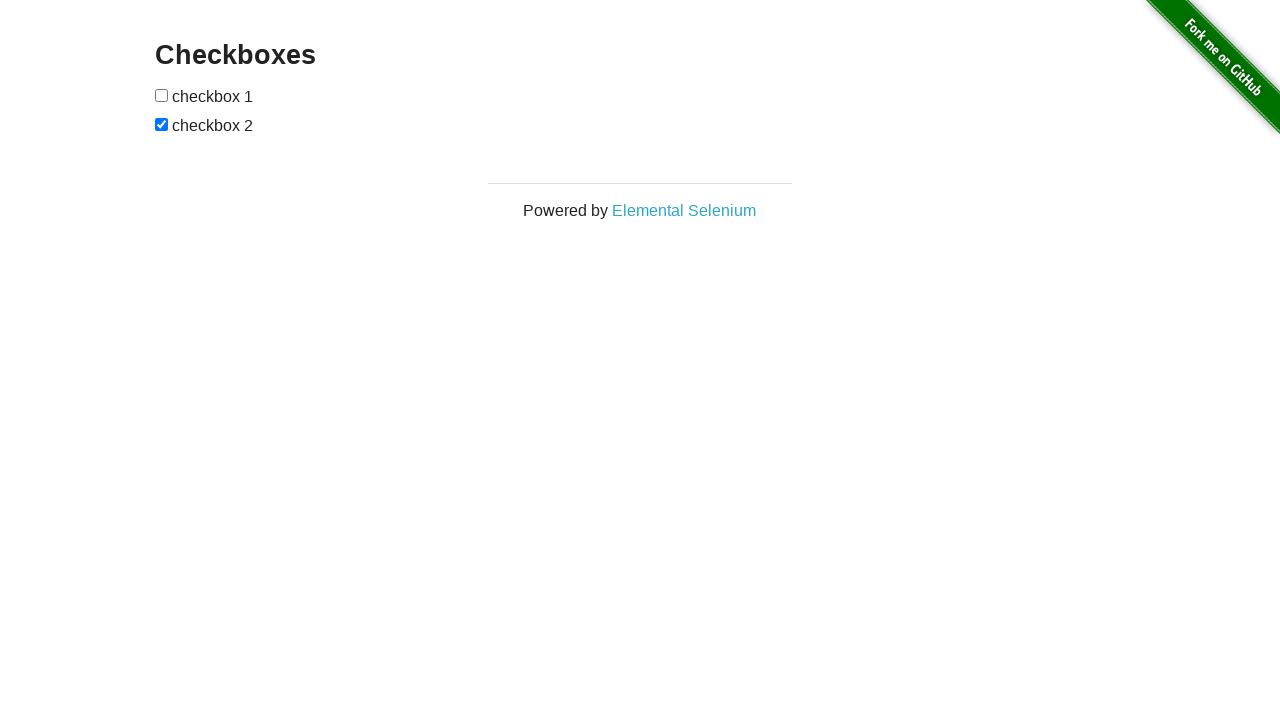

Verified that checkbox1 is initially not selected
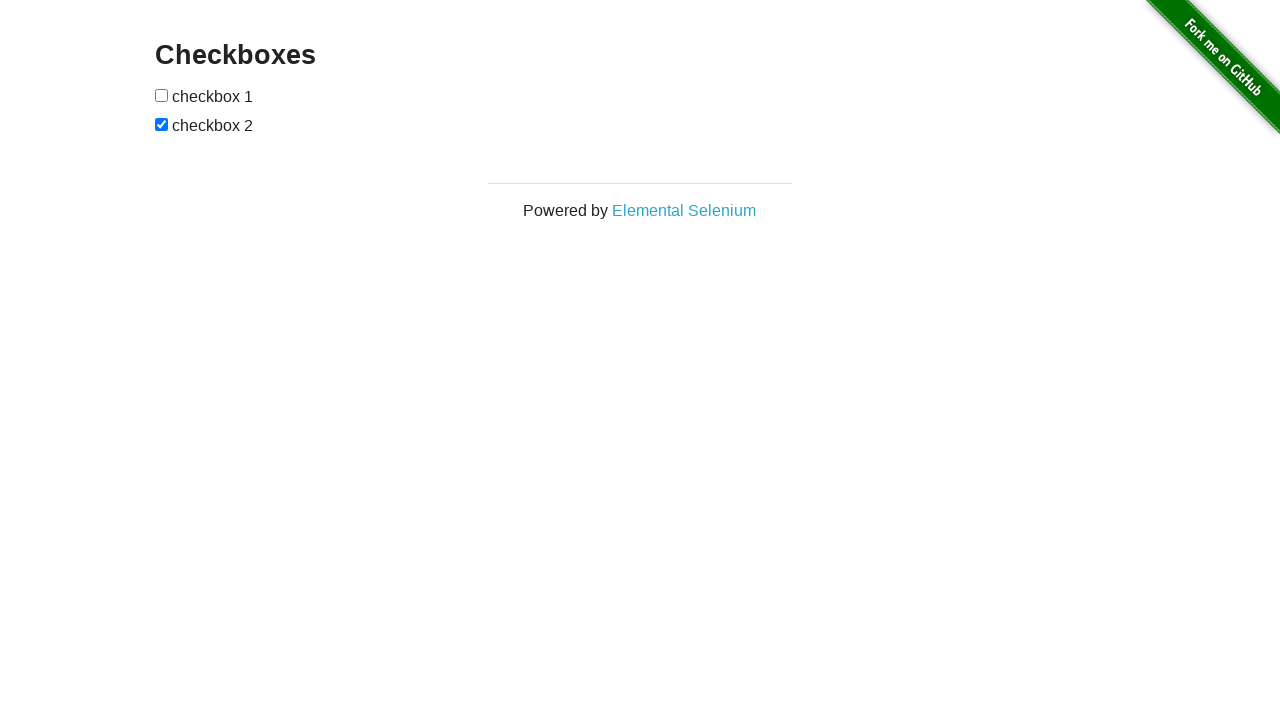

Clicked checkbox1 to select it at (162, 95) on xpath=//form/input[1]
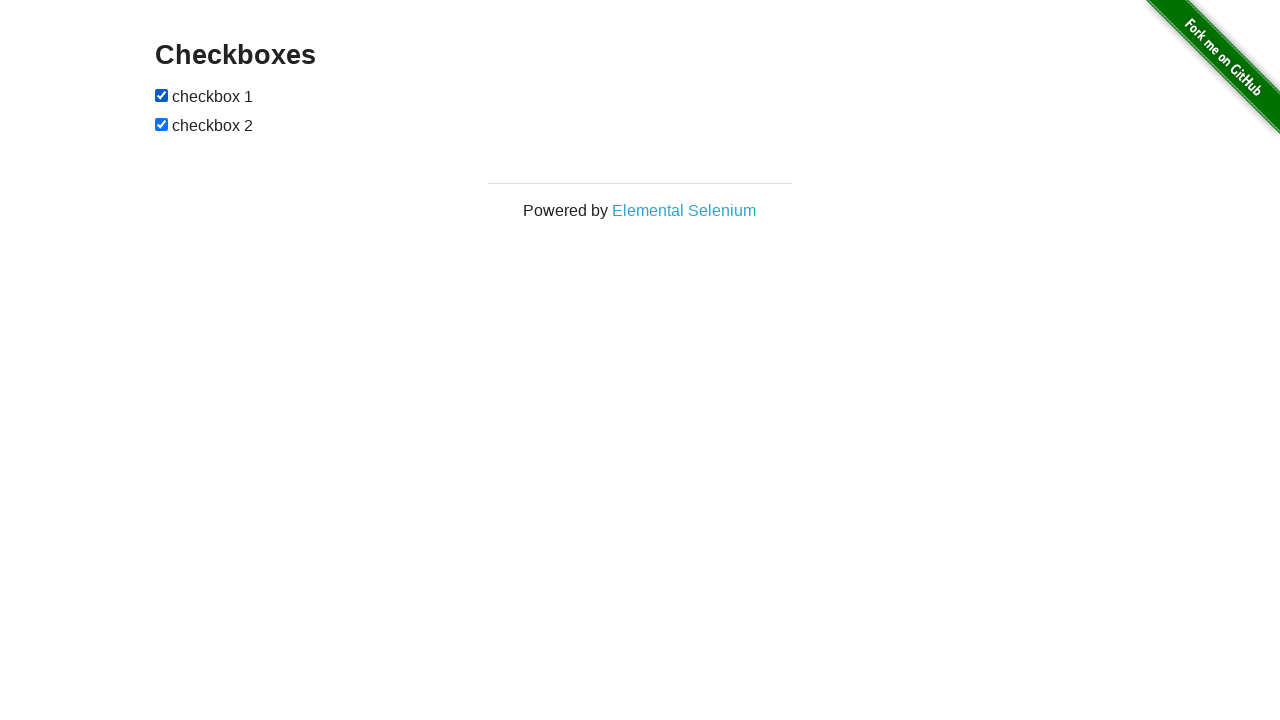

Clicked checkbox2 to deselect it at (162, 124) on xpath=//form/input[2]
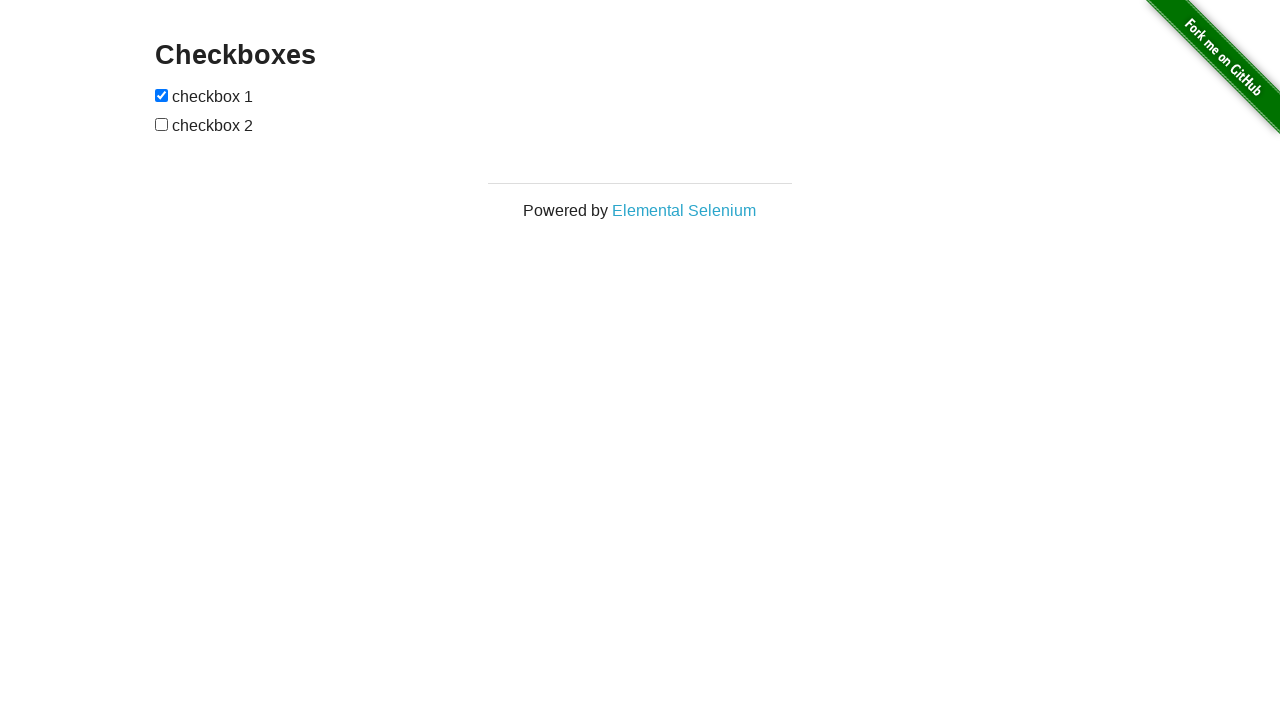

Verified that checkbox2 is now deselected
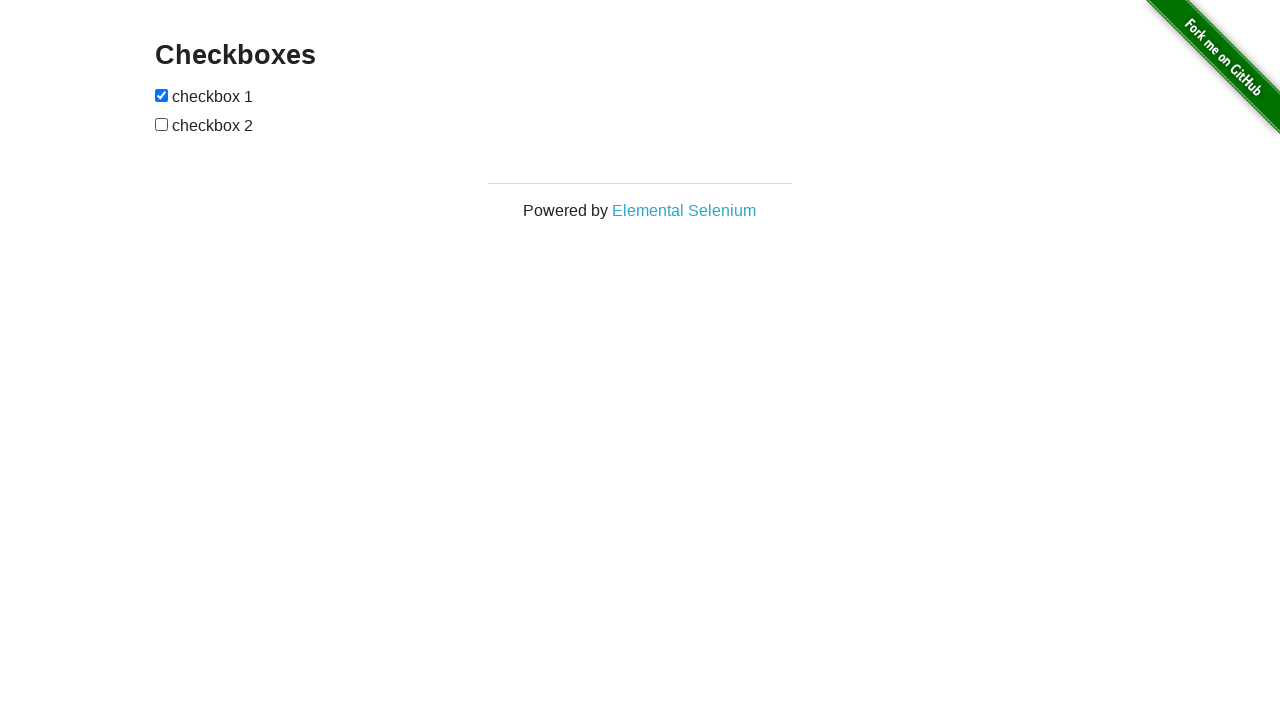

Verified that checkbox1 is now selected
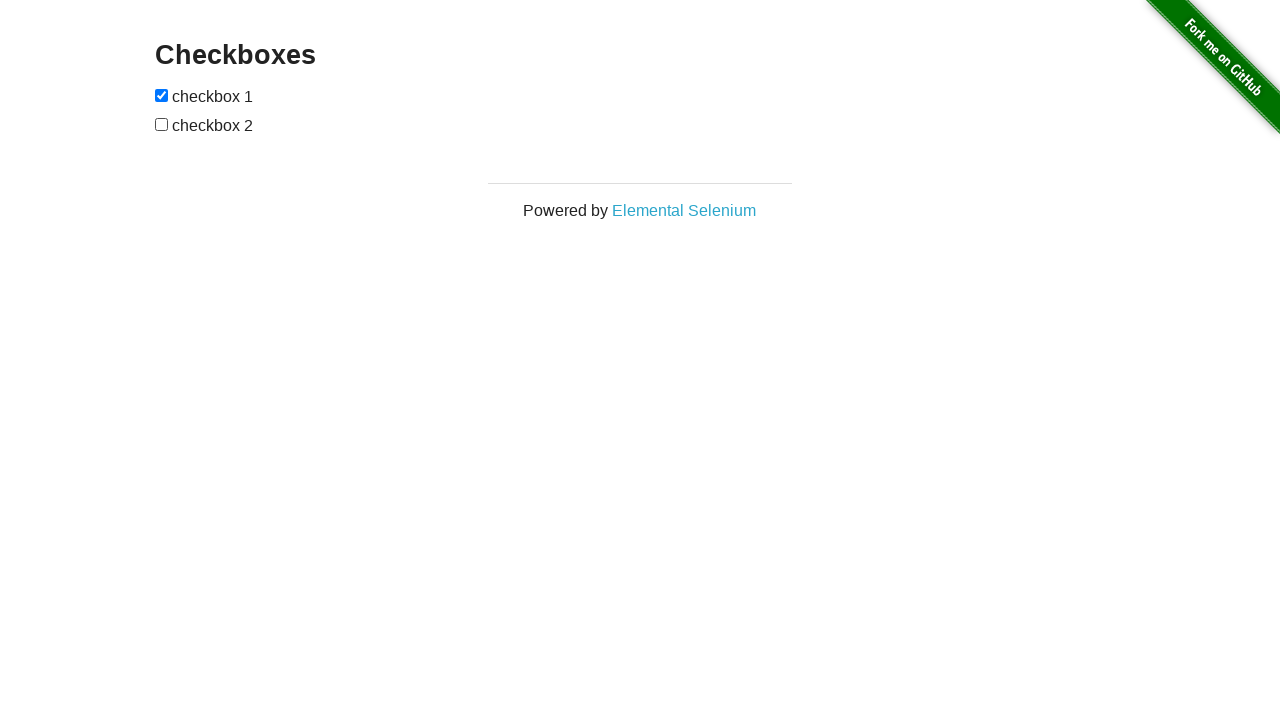

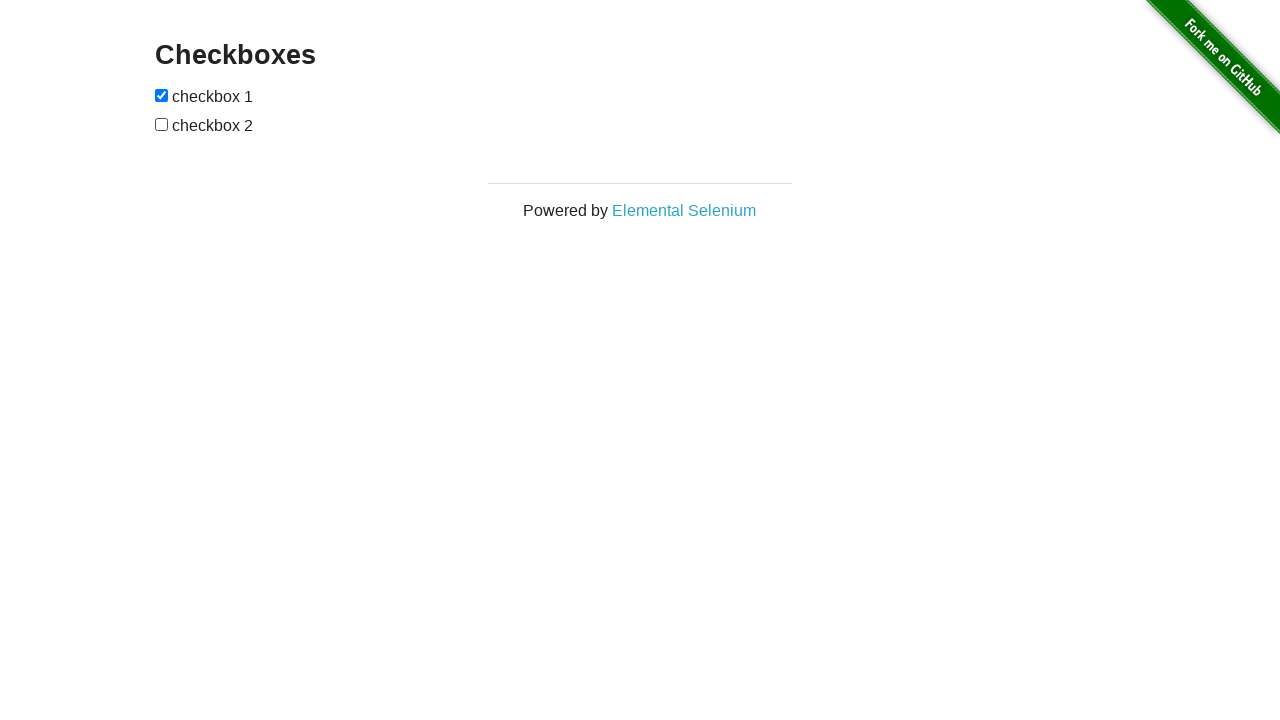